Tests the select all functionality by clicking the filter button, then the select all button

Starting URL: https://rioran.github.io/ru_vowels_filter/main.html

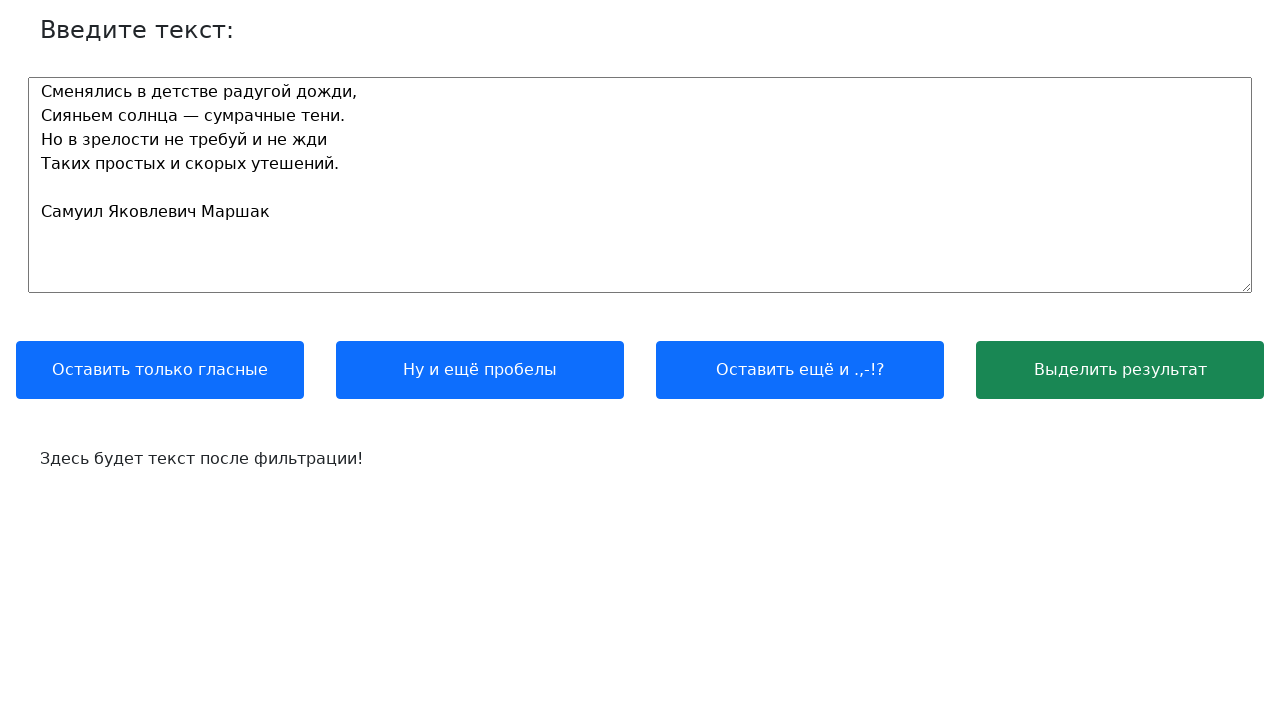

Page loaded - text input label selector found
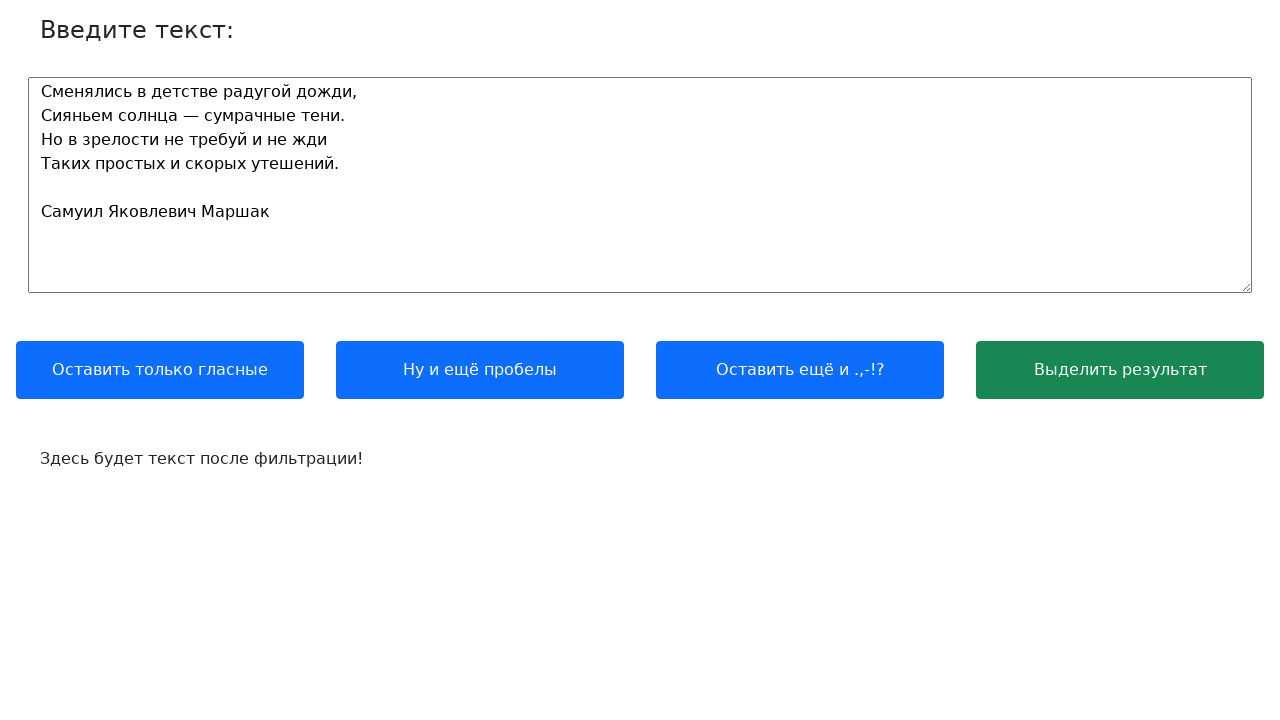

Clicked the filter button for vowels, spaces, and symbols at (800, 370) on //button[contains(text(), '.,-!?')]
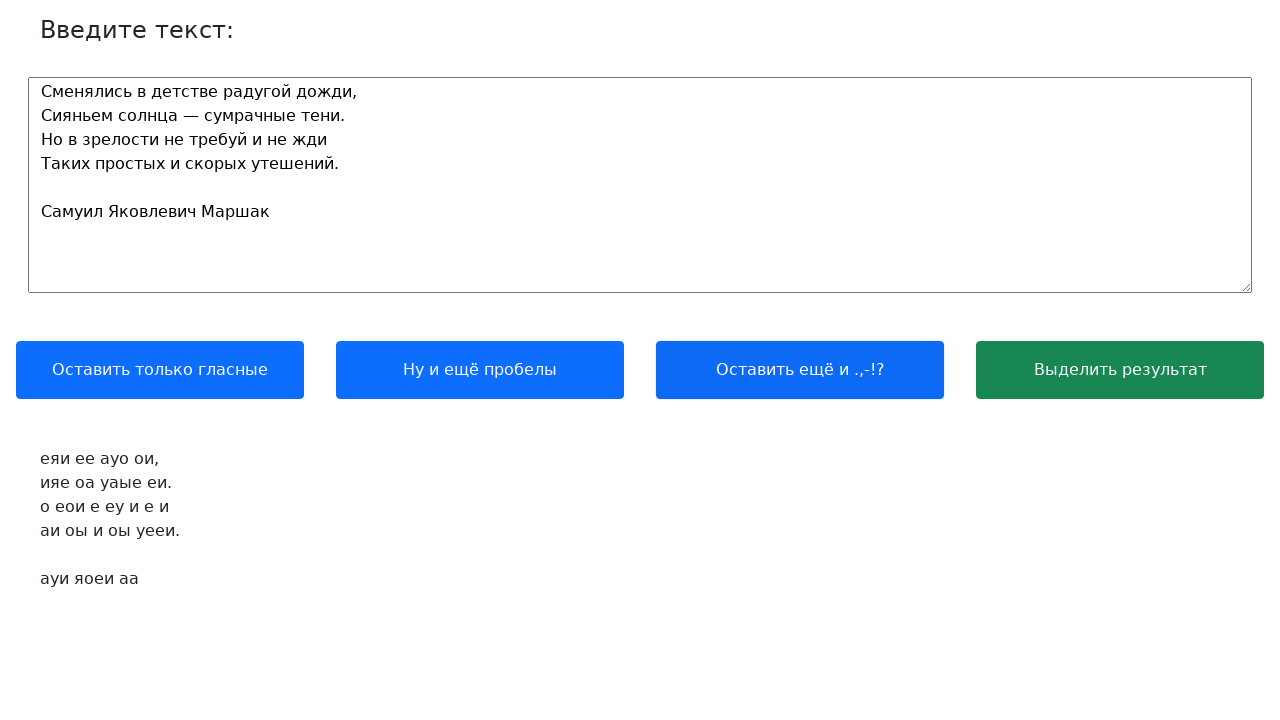

Clicked the select all button at (1120, 370) on //button[contains(text(), 'Выделить') or contains(text(), 'Select')]
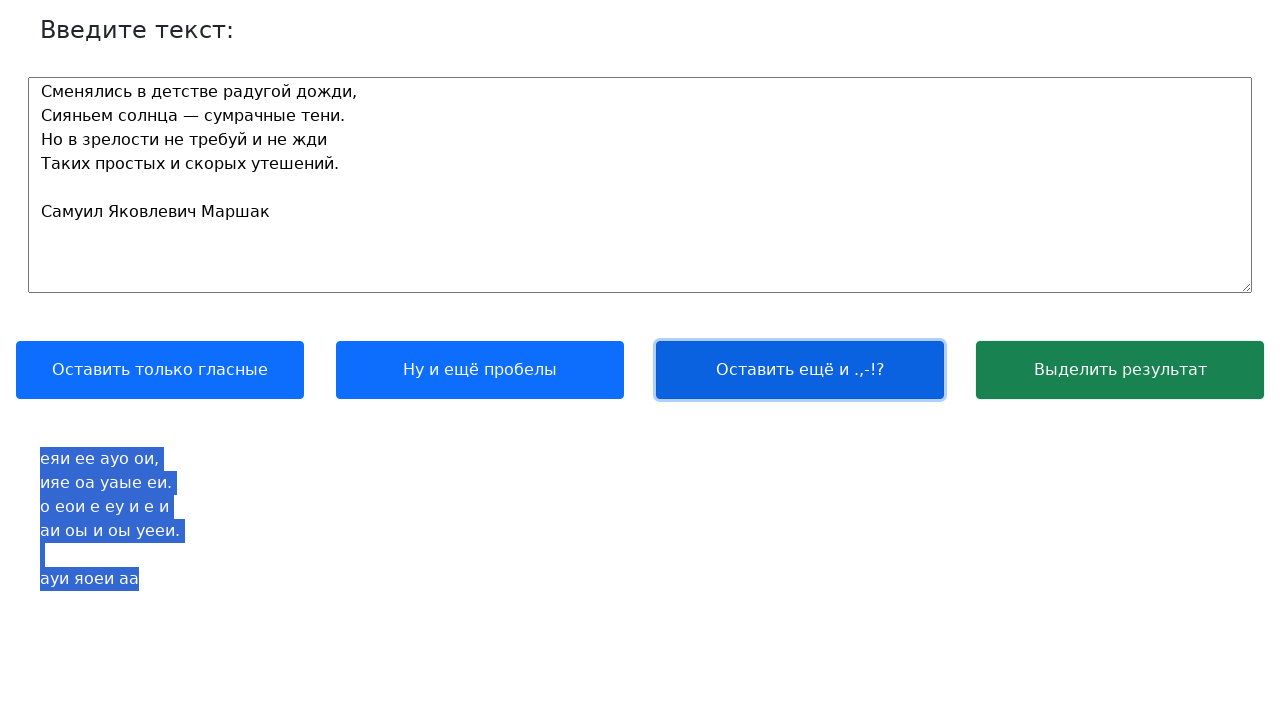

Output text area loaded and is visible
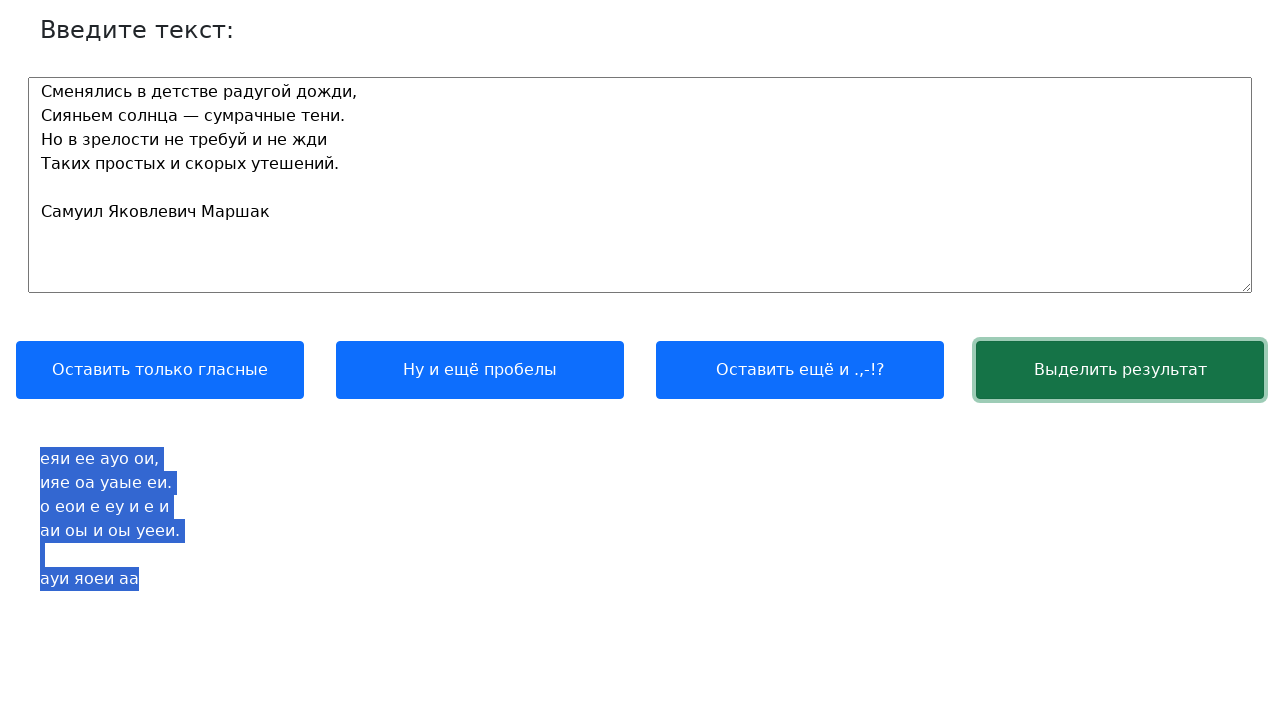

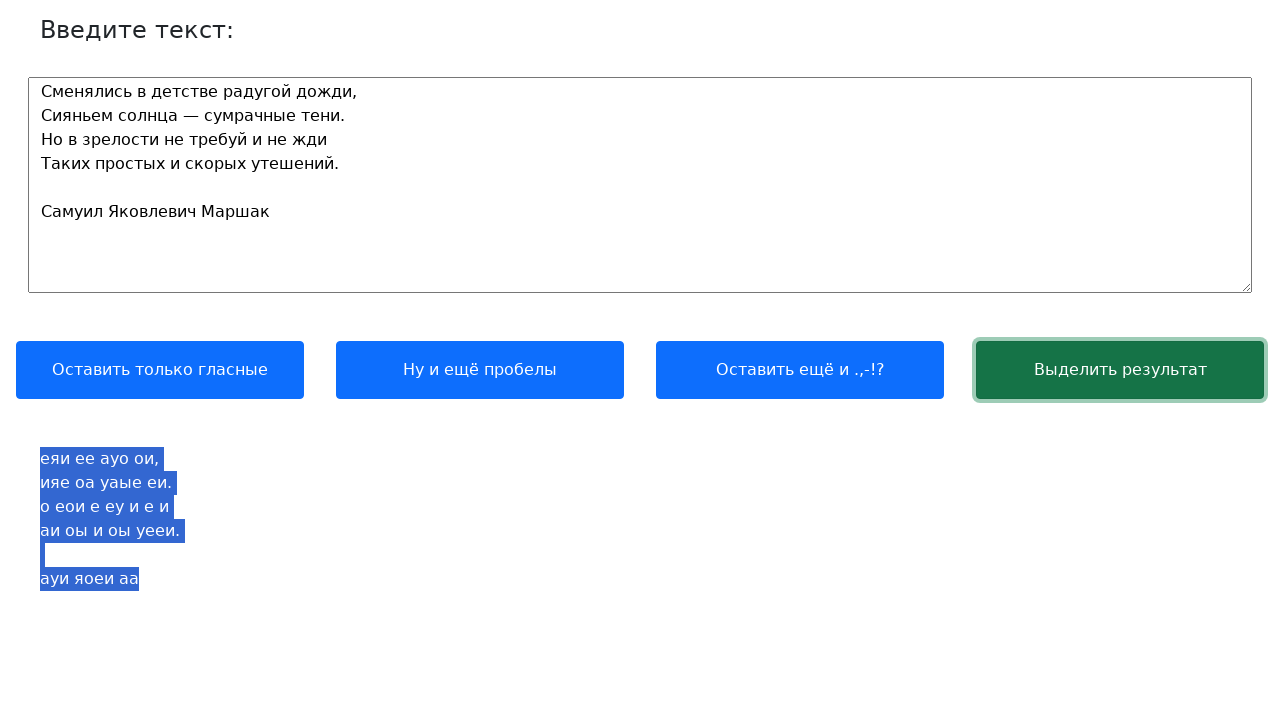